Tests that clicking Clear completed removes completed items from the list

Starting URL: https://demo.playwright.dev/todomvc

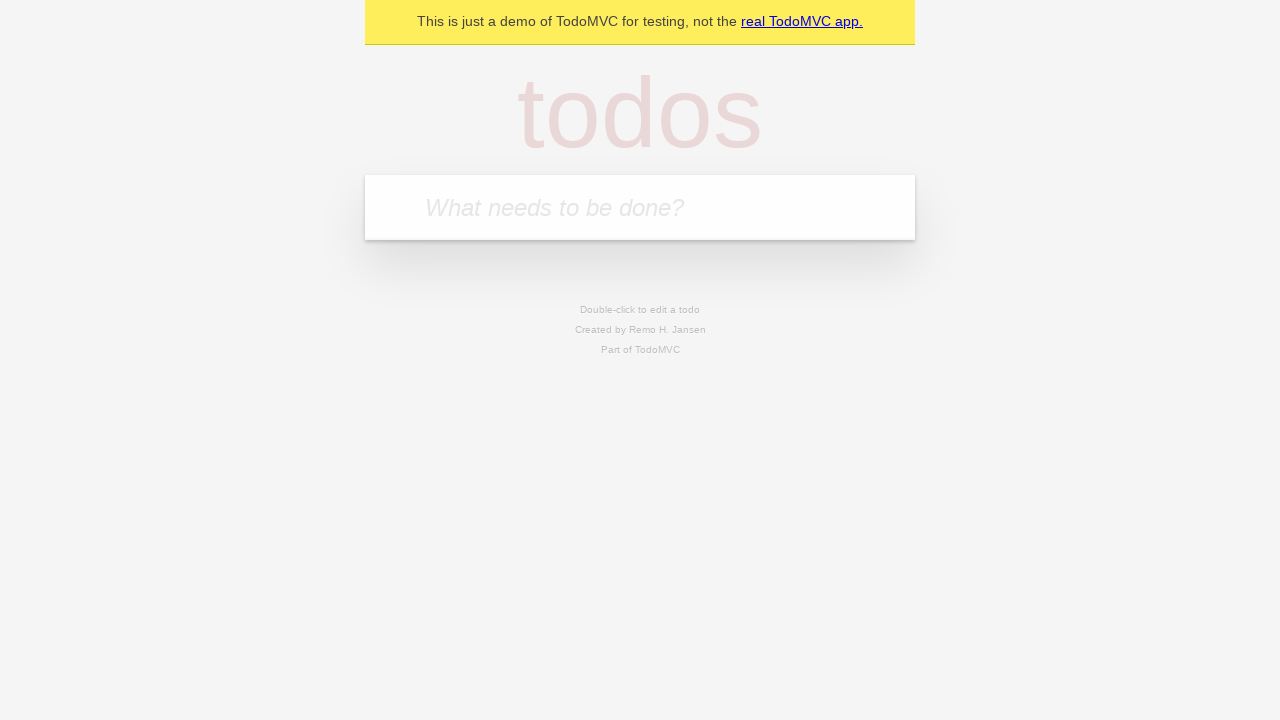

Filled todo input with 'buy some cheese' on internal:attr=[placeholder="What needs to be done?"i]
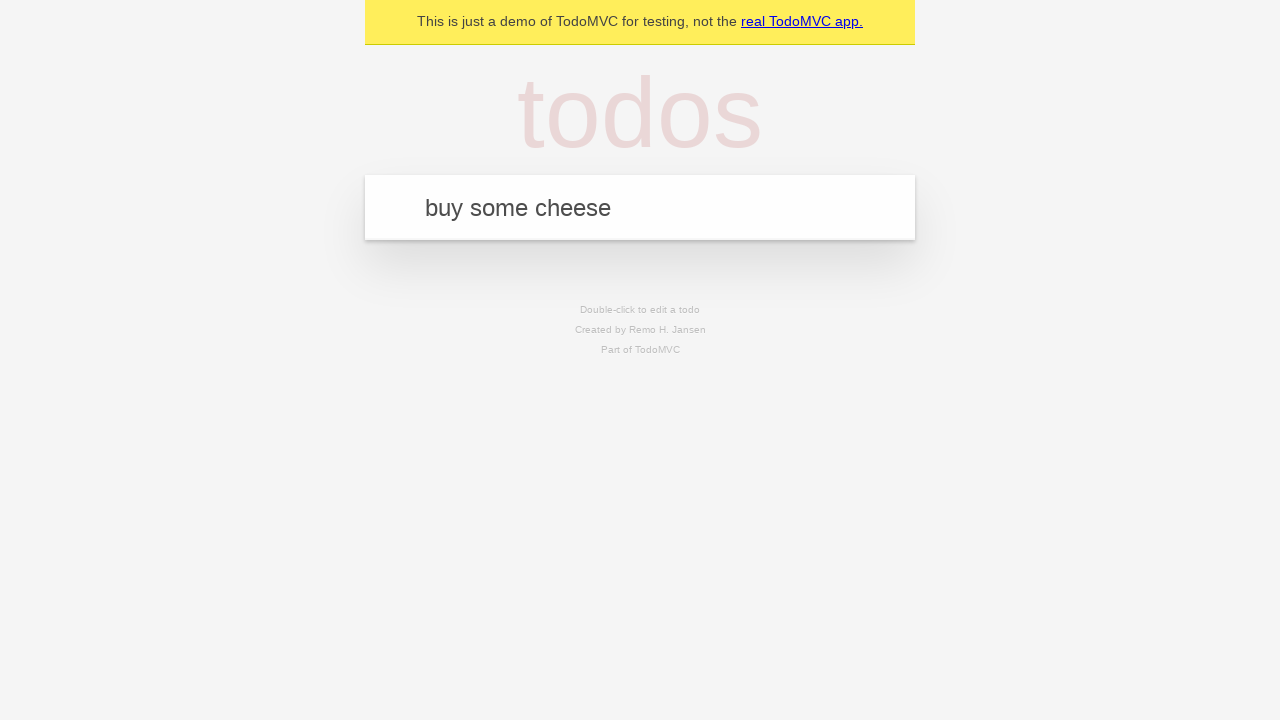

Pressed Enter to add first todo on internal:attr=[placeholder="What needs to be done?"i]
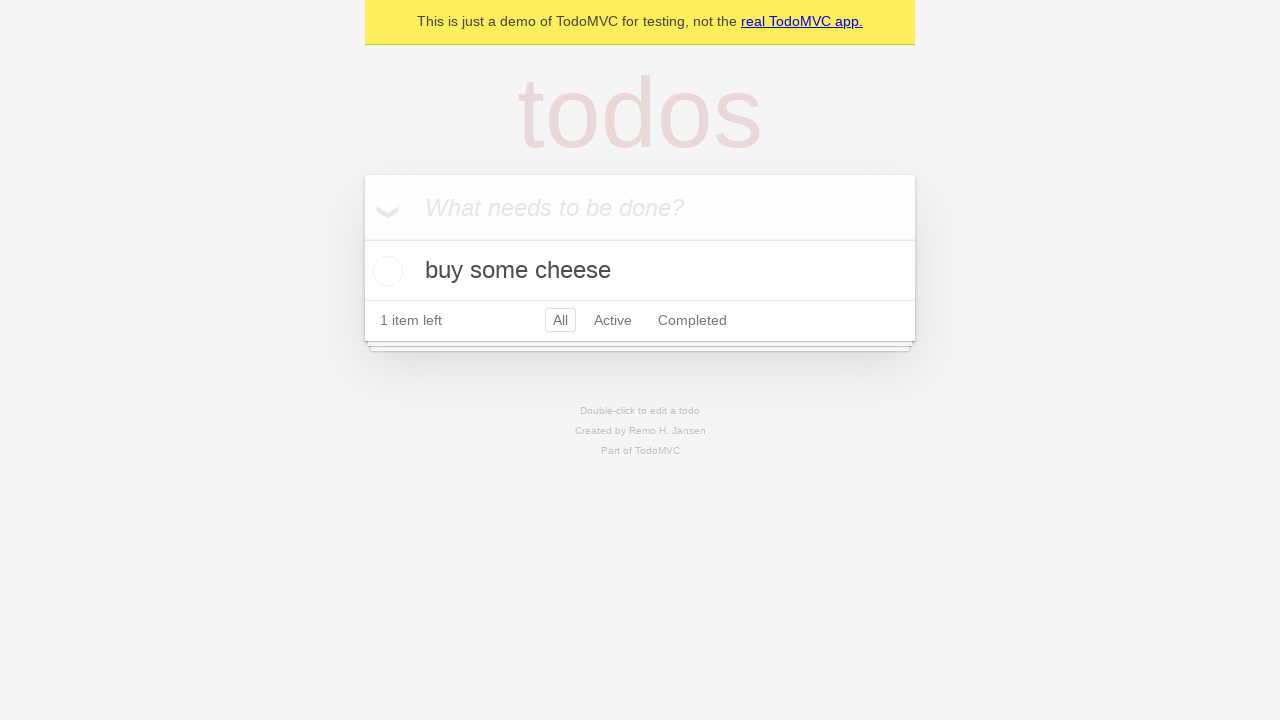

Filled todo input with 'feed the cat' on internal:attr=[placeholder="What needs to be done?"i]
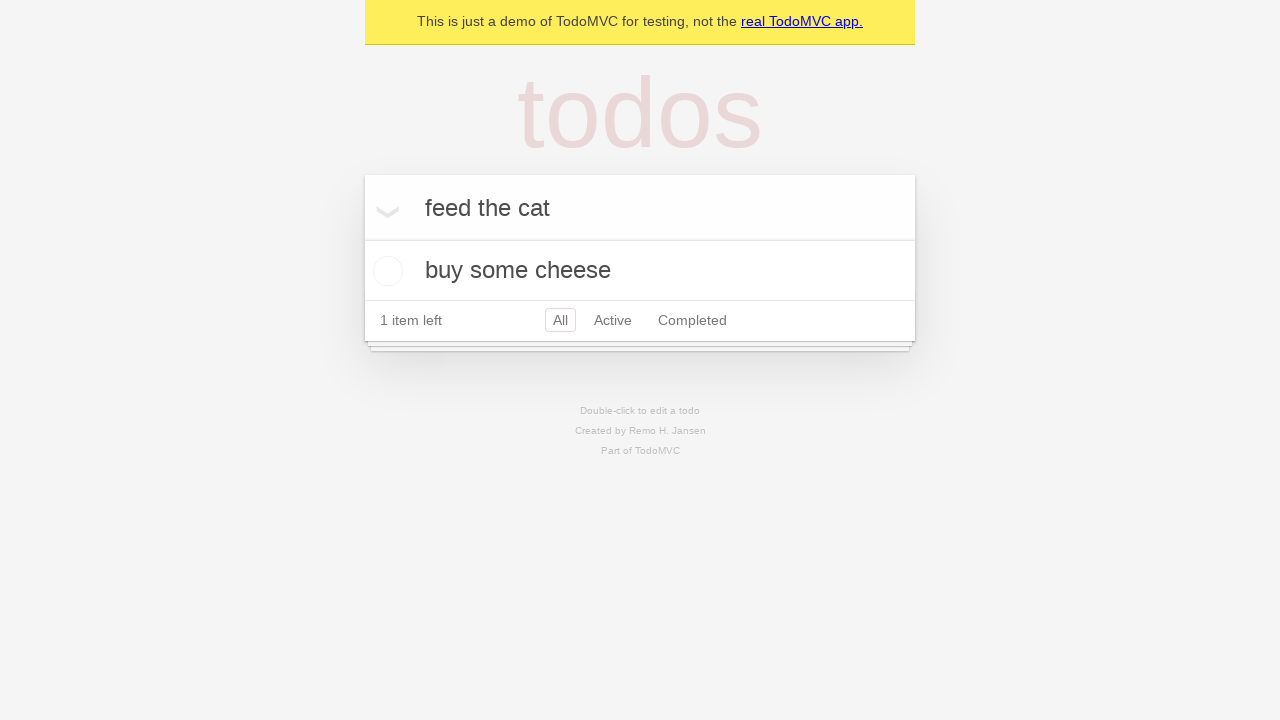

Pressed Enter to add second todo on internal:attr=[placeholder="What needs to be done?"i]
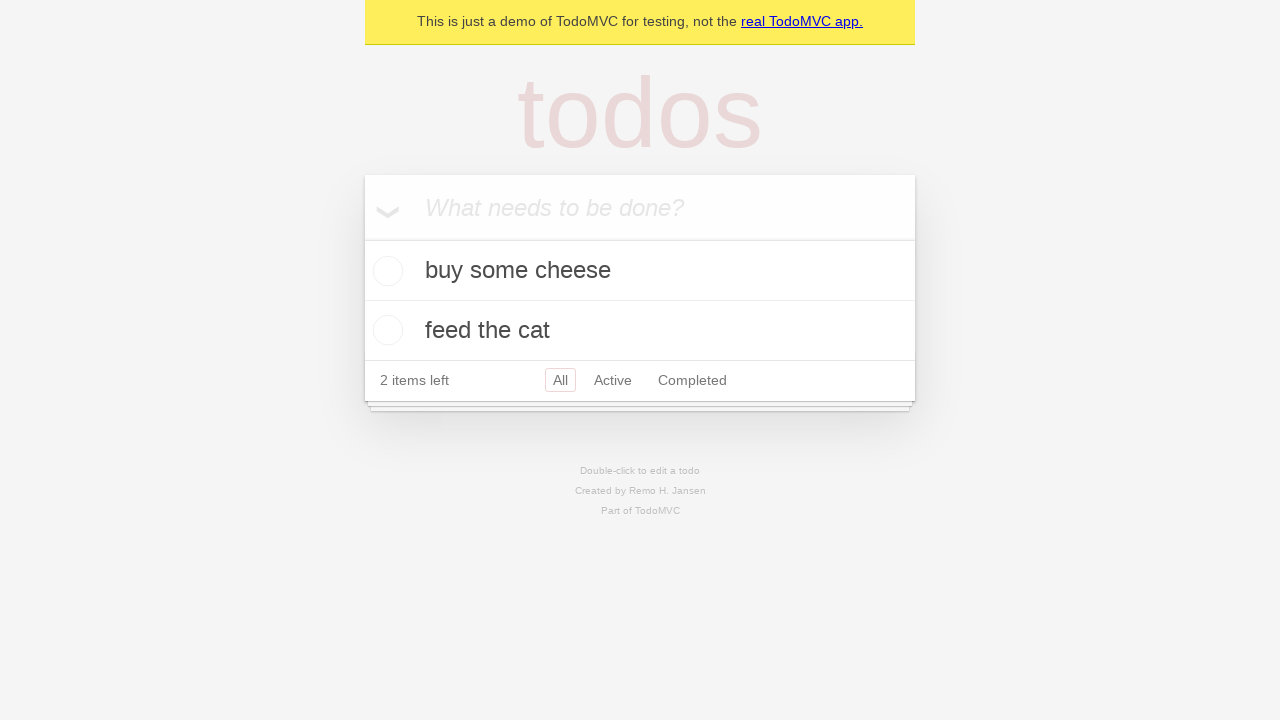

Filled todo input with 'book a doctors appointment' on internal:attr=[placeholder="What needs to be done?"i]
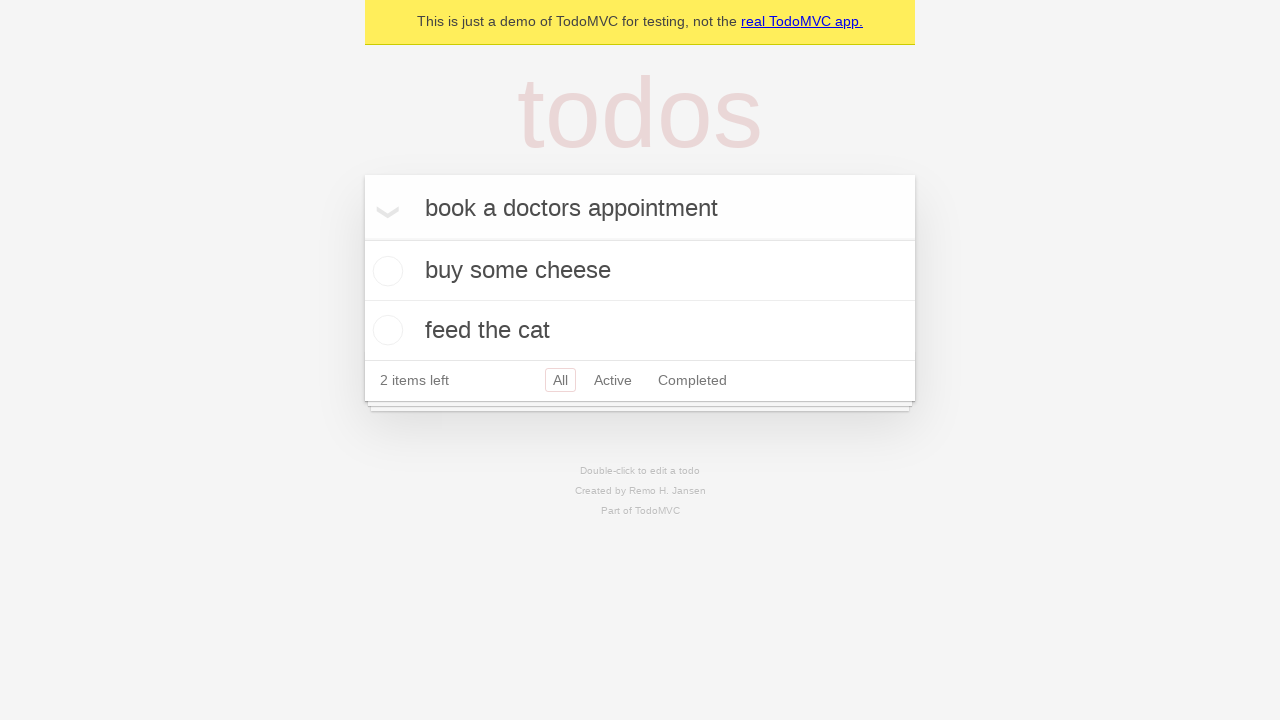

Pressed Enter to add third todo on internal:attr=[placeholder="What needs to be done?"i]
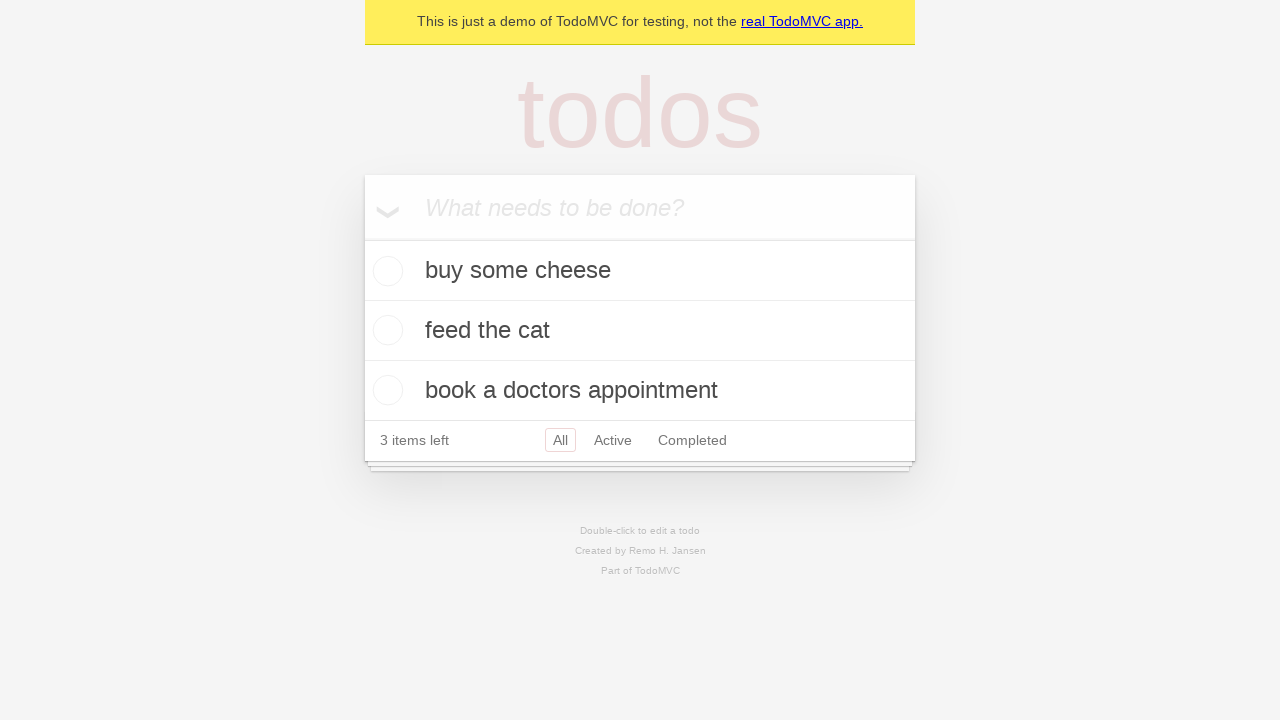

Checked the second todo item at (385, 330) on internal:testid=[data-testid="todo-item"s] >> nth=1 >> internal:role=checkbox
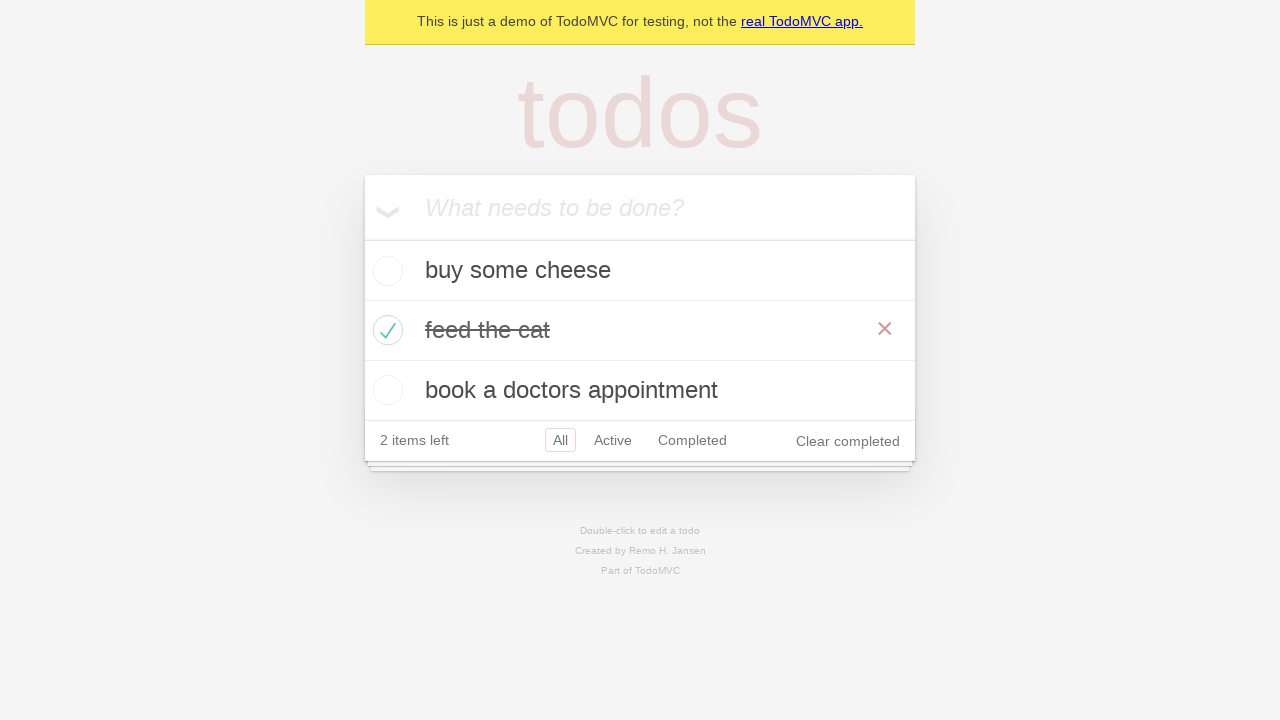

Clicked 'Clear completed' button at (848, 441) on internal:role=button[name="Clear completed"i]
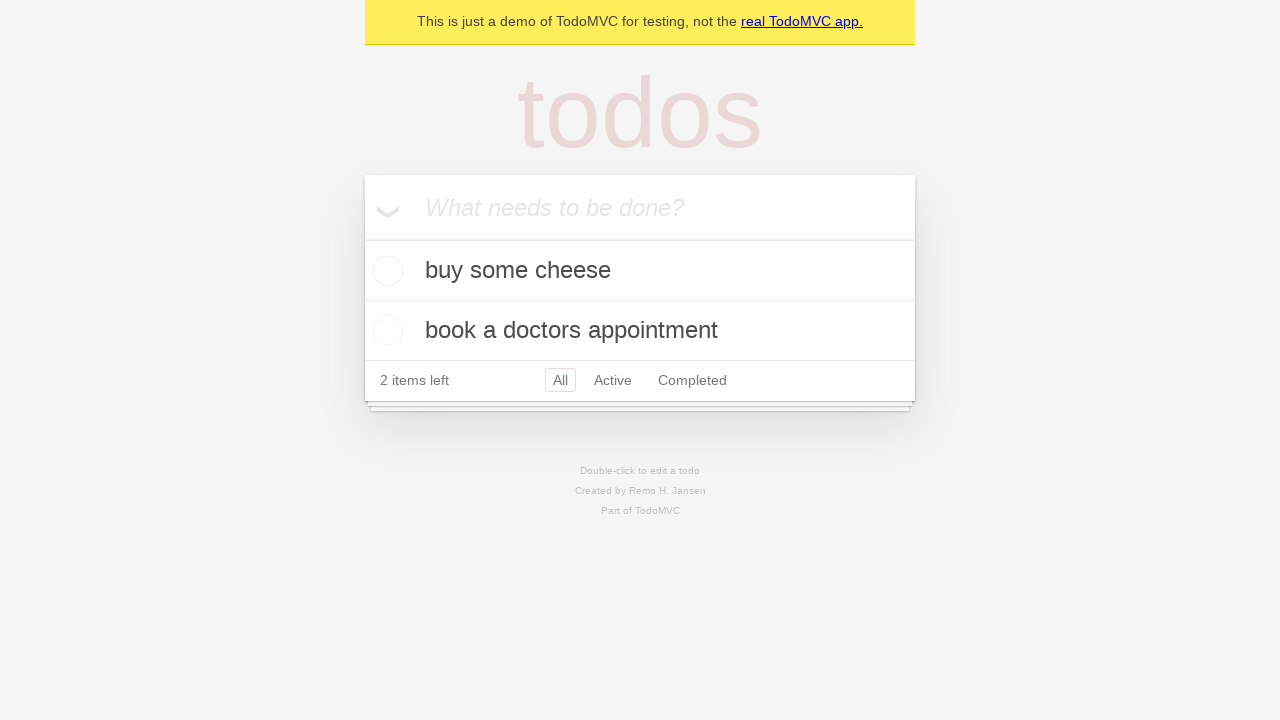

Verified that completed item was removed, leaving 2 todos
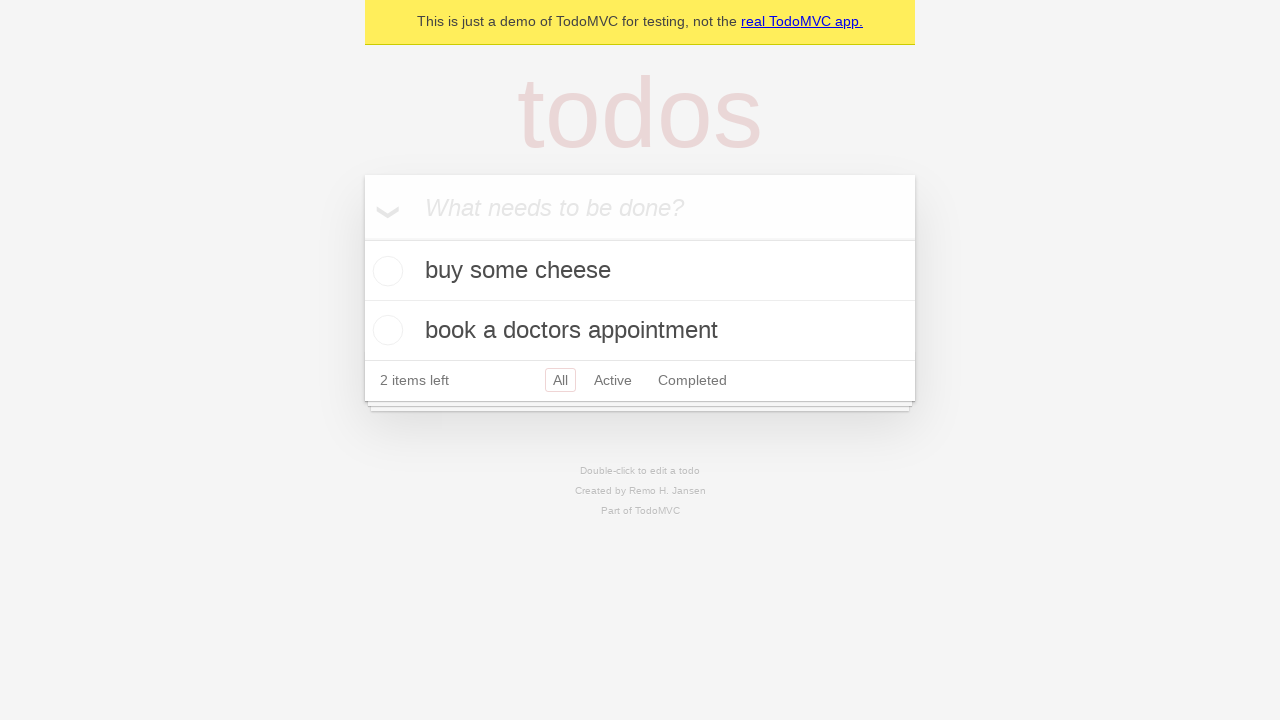

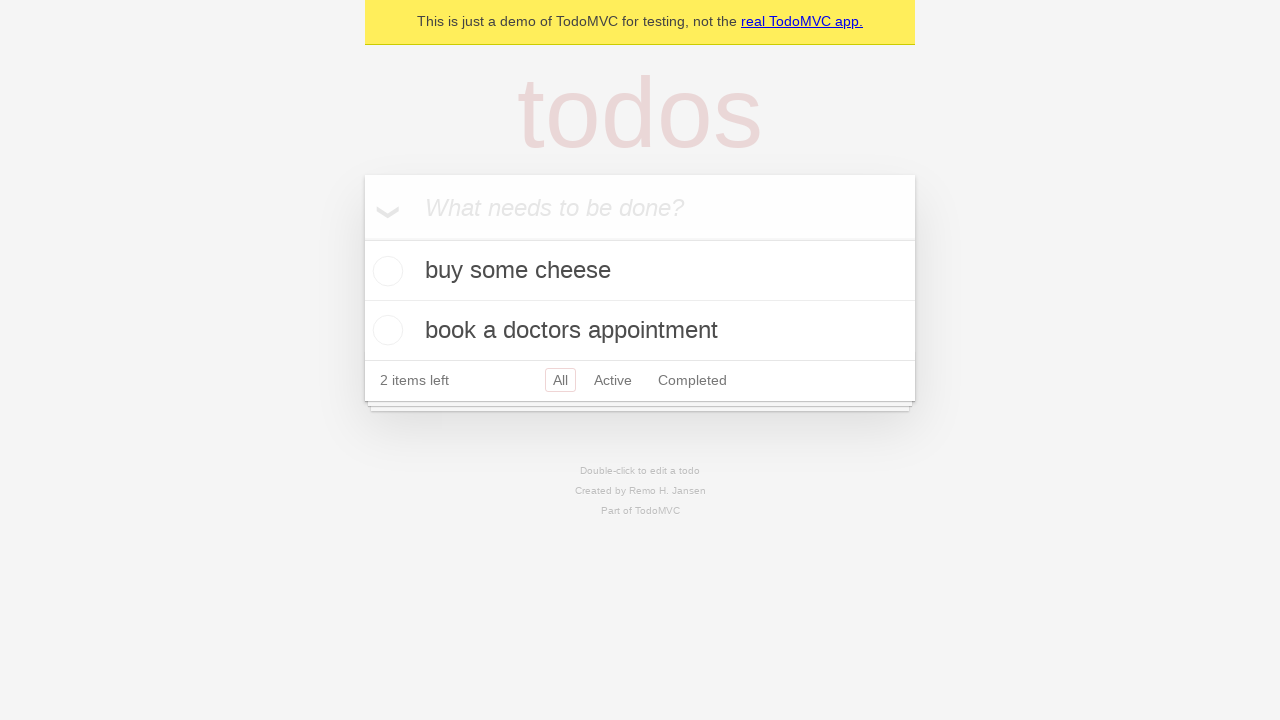